Tests checkbox interaction by toggling the state of two checkboxes on the page

Starting URL: http://the-internet.herokuapp.com/checkboxes

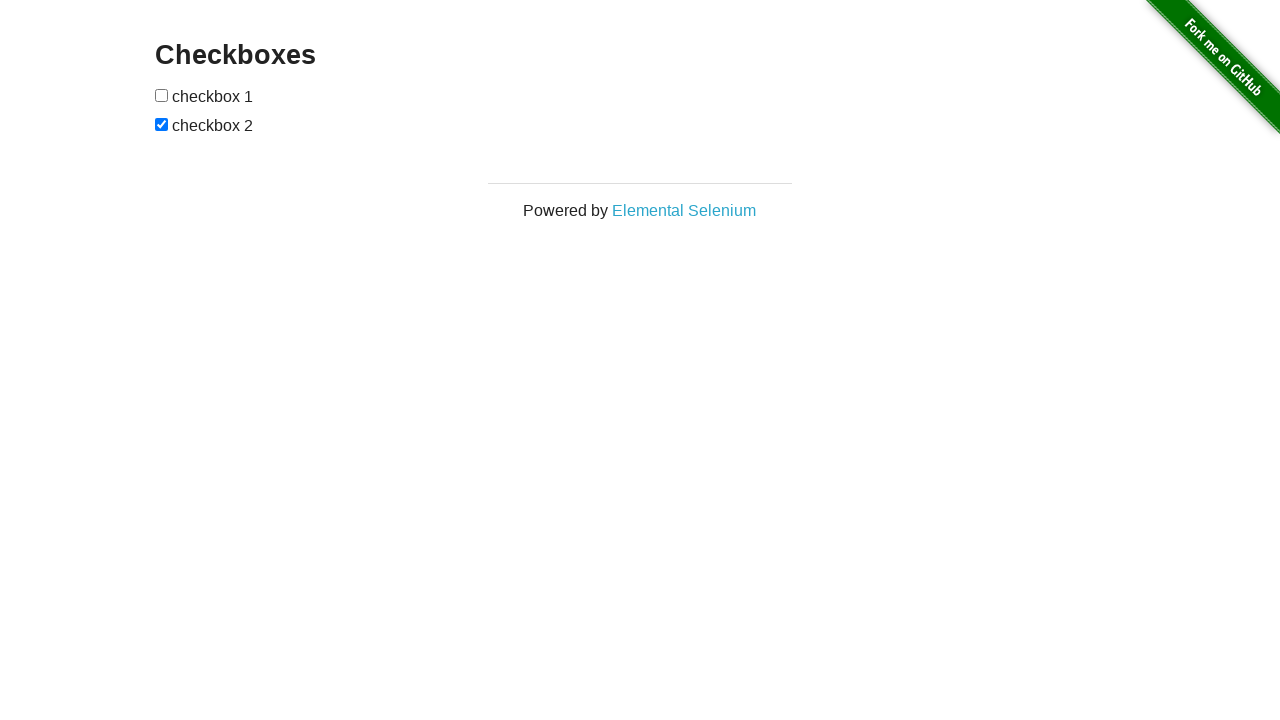

Located first checkbox on the page
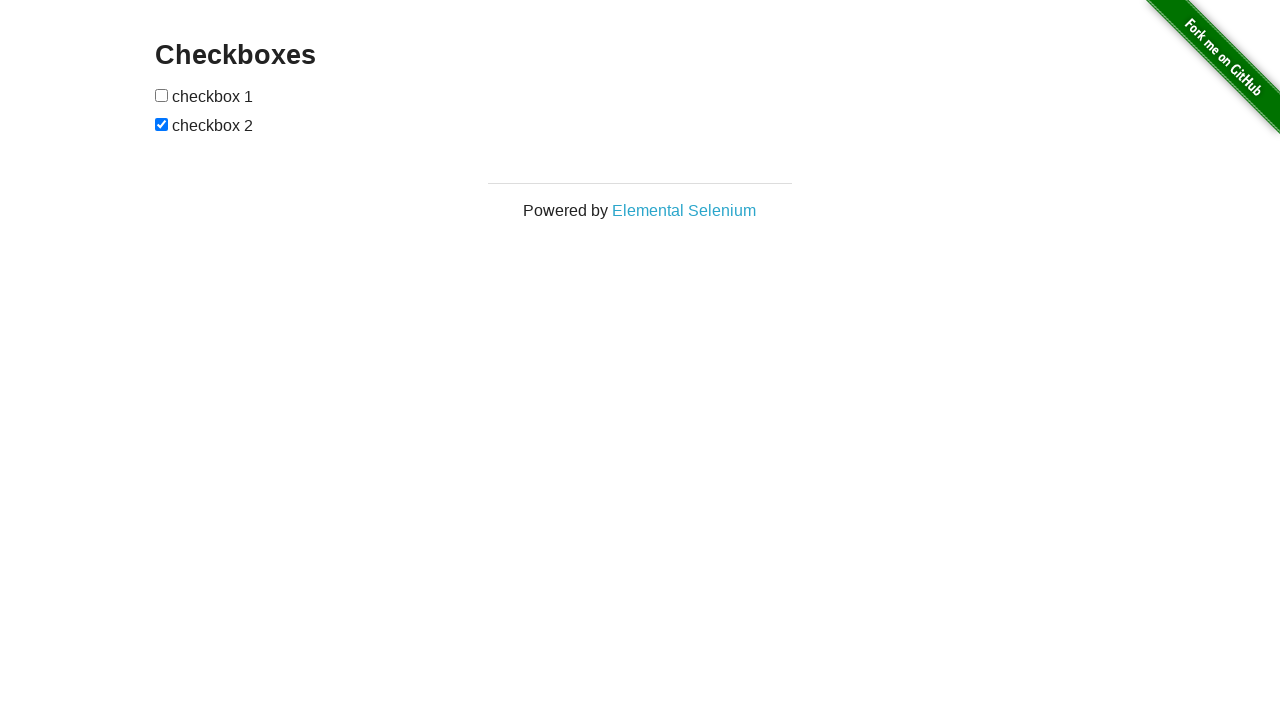

First checkbox was unchecked, toggled it to checked at (162, 95) on input[type='checkbox'] >> nth=0
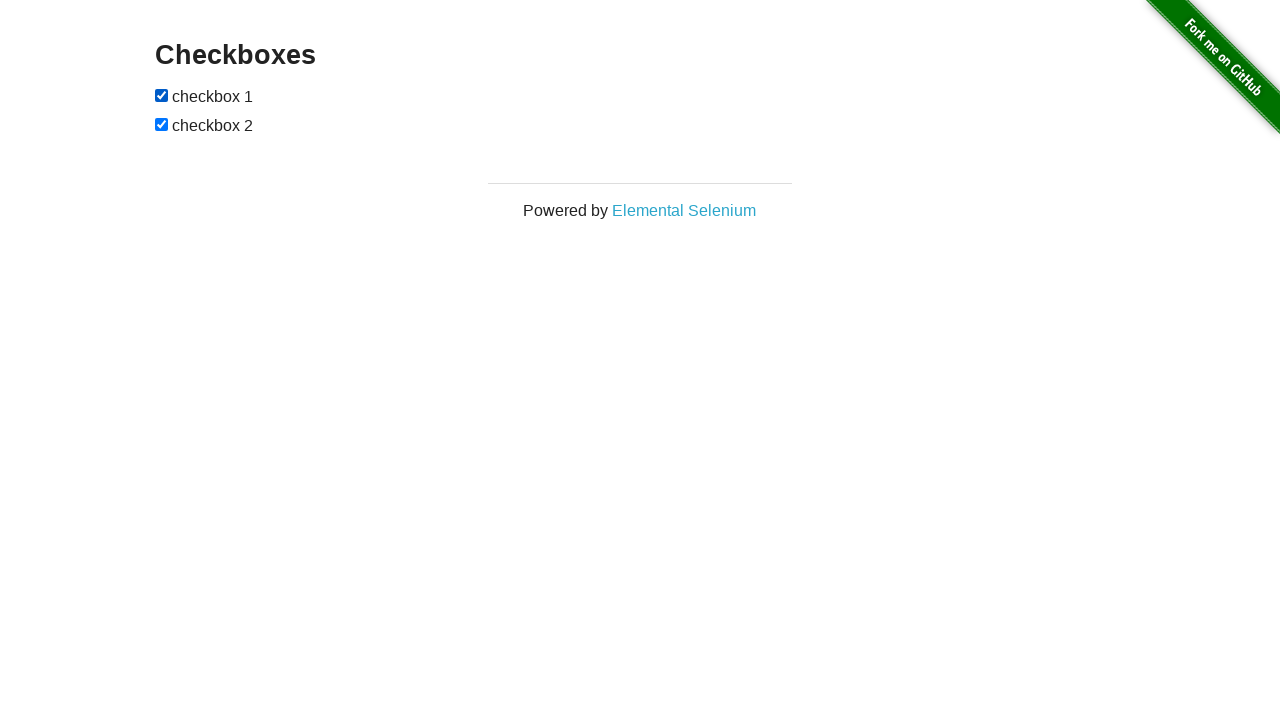

Located second checkbox on the page
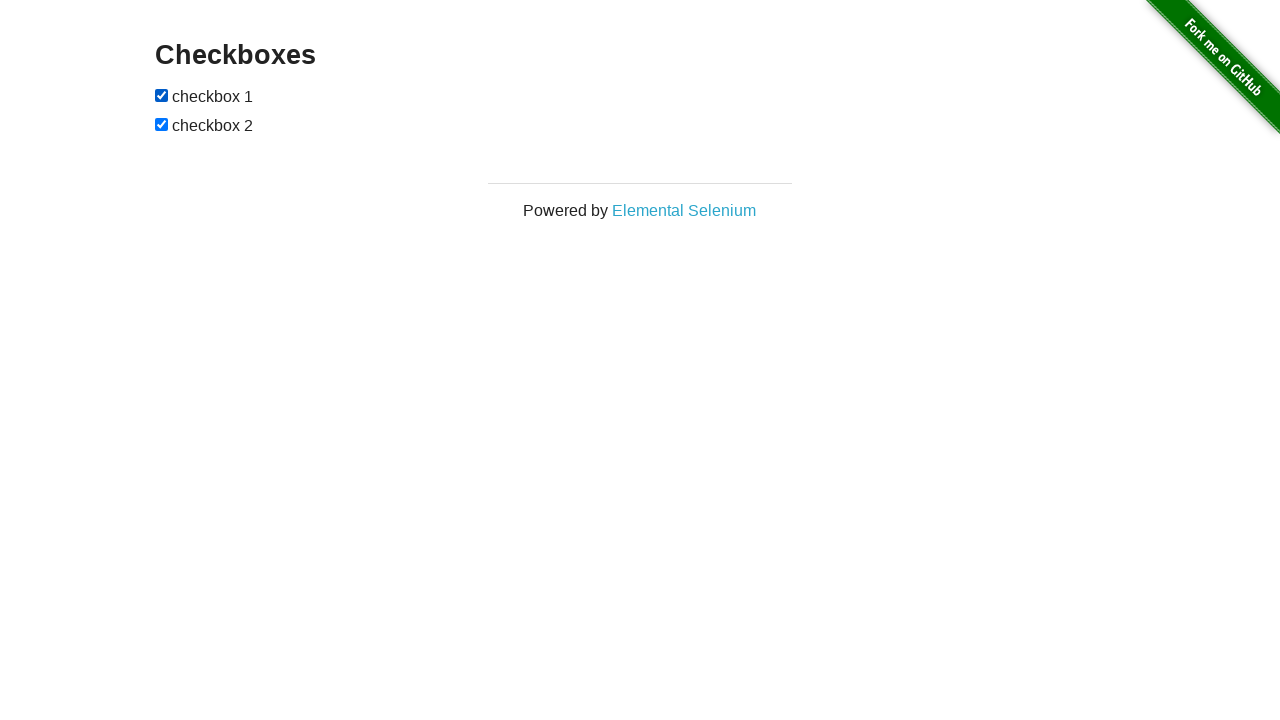

Second checkbox was checked, toggled it to unchecked at (162, 124) on input[type='checkbox'] >> nth=1
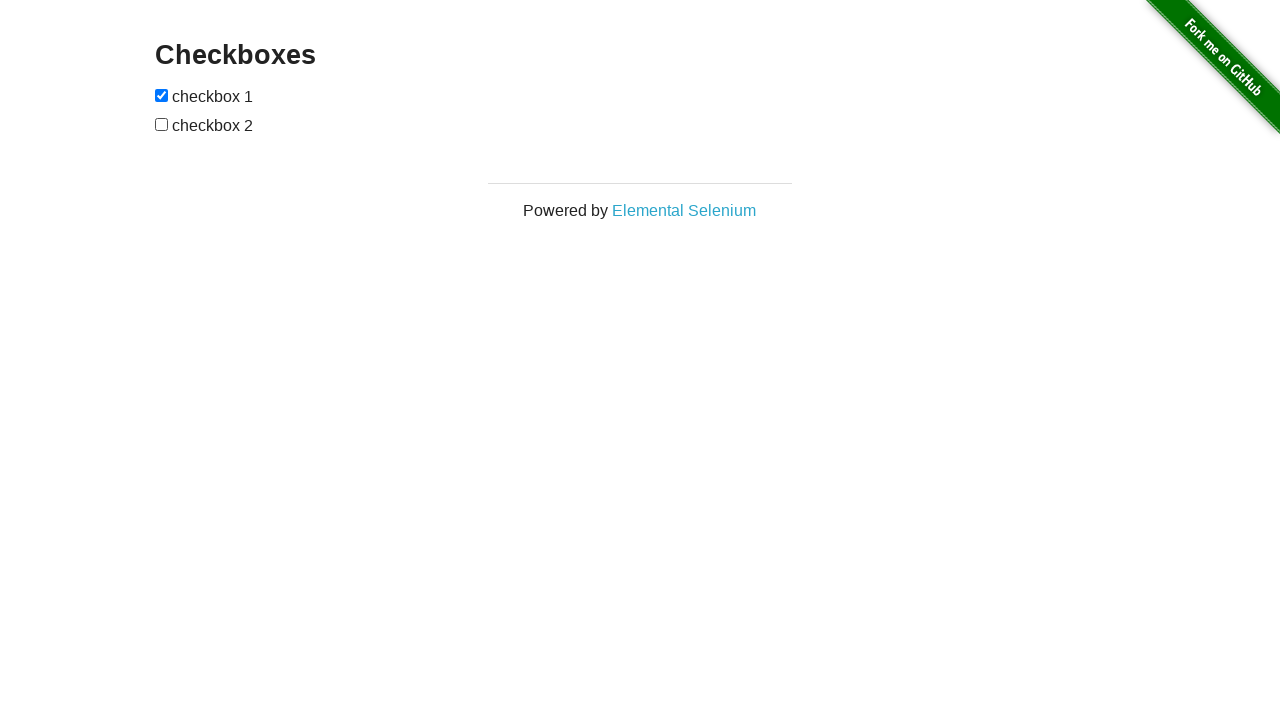

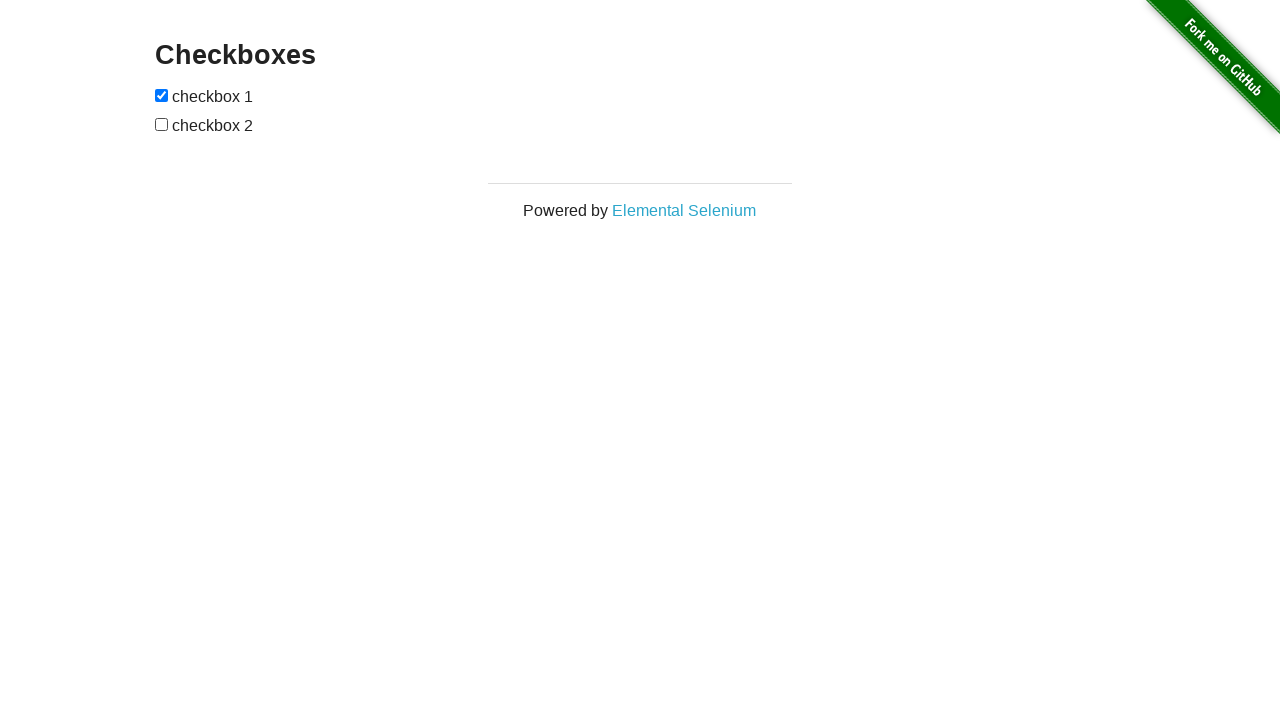